Tests dynamic dropdown functionality by selecting origin city (Bangalore) and destination city (Chennai) from dropdown menus on a flight booking practice page.

Starting URL: https://rahulshettyacademy.com/dropdownsPractise/

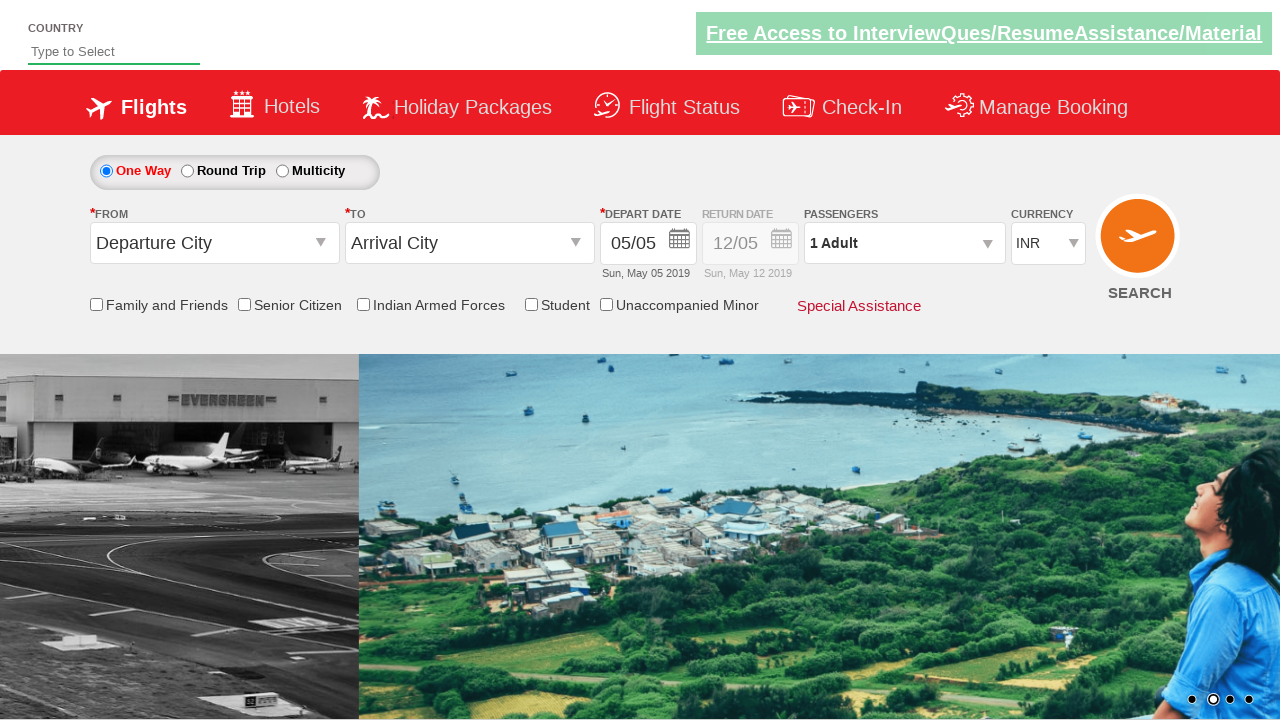

Clicked on origin station dropdown to open it at (214, 243) on #ctl00_mainContent_ddl_originStation1_CTXT
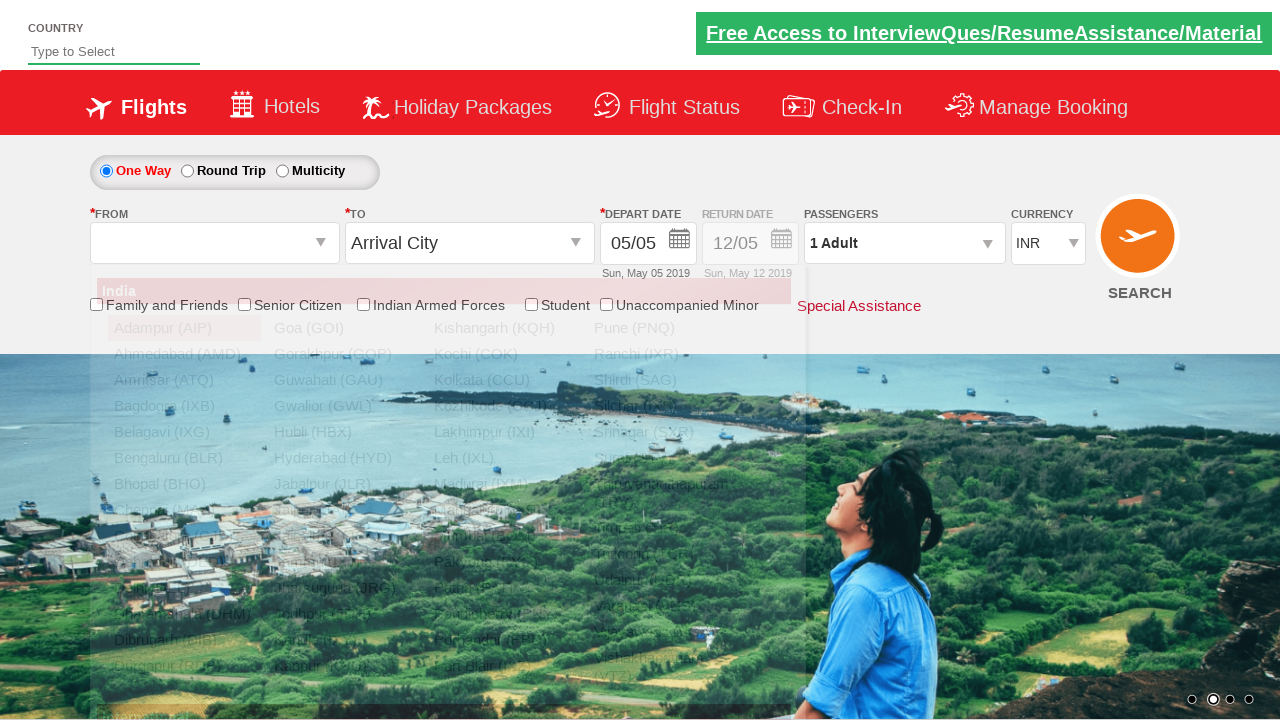

Selected Bangalore (BLR) as origin city at (184, 458) on a[value='BLR']
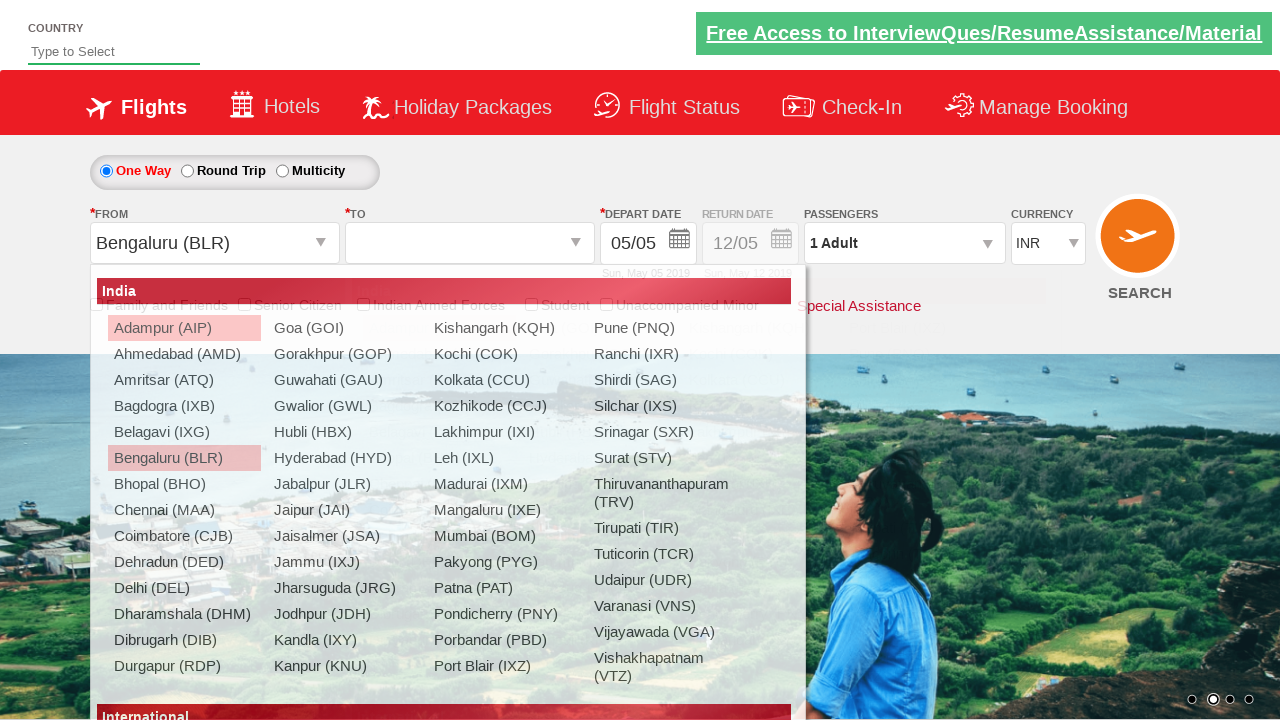

Waited for destination dropdown to be ready
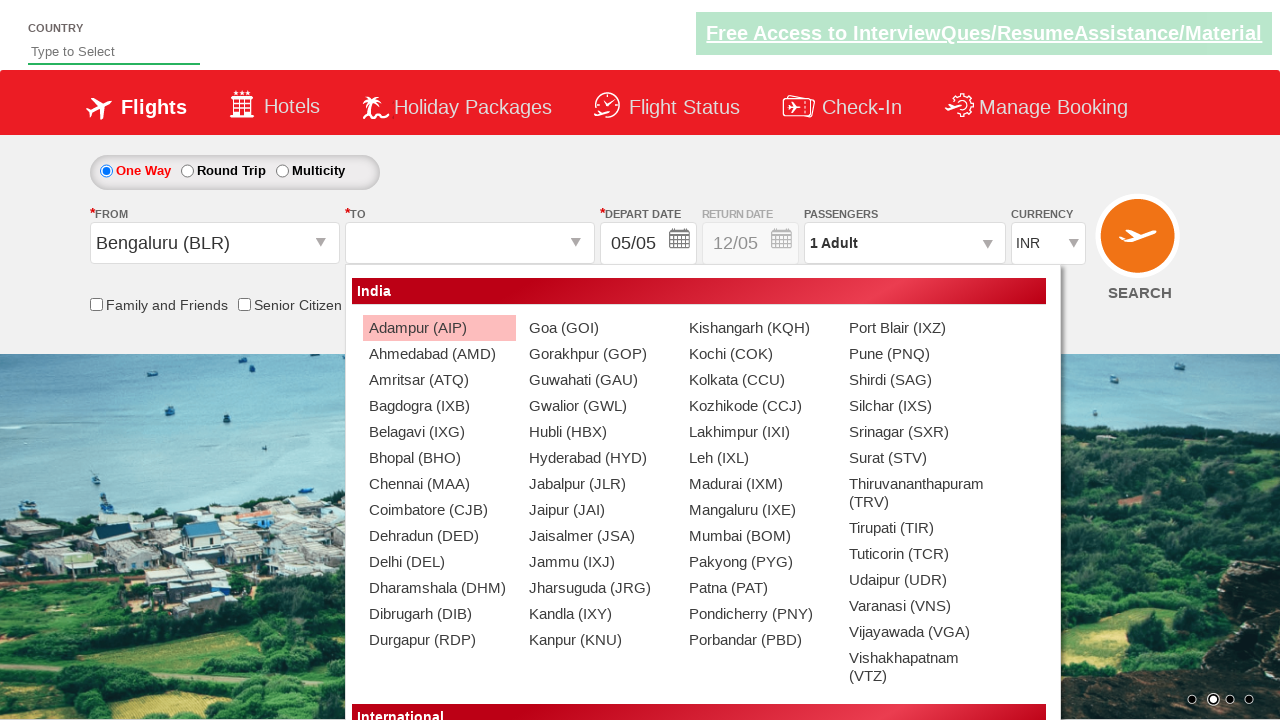

Selected Chennai (MAA) as destination city at (439, 484) on (//a[@value='MAA'])[2]
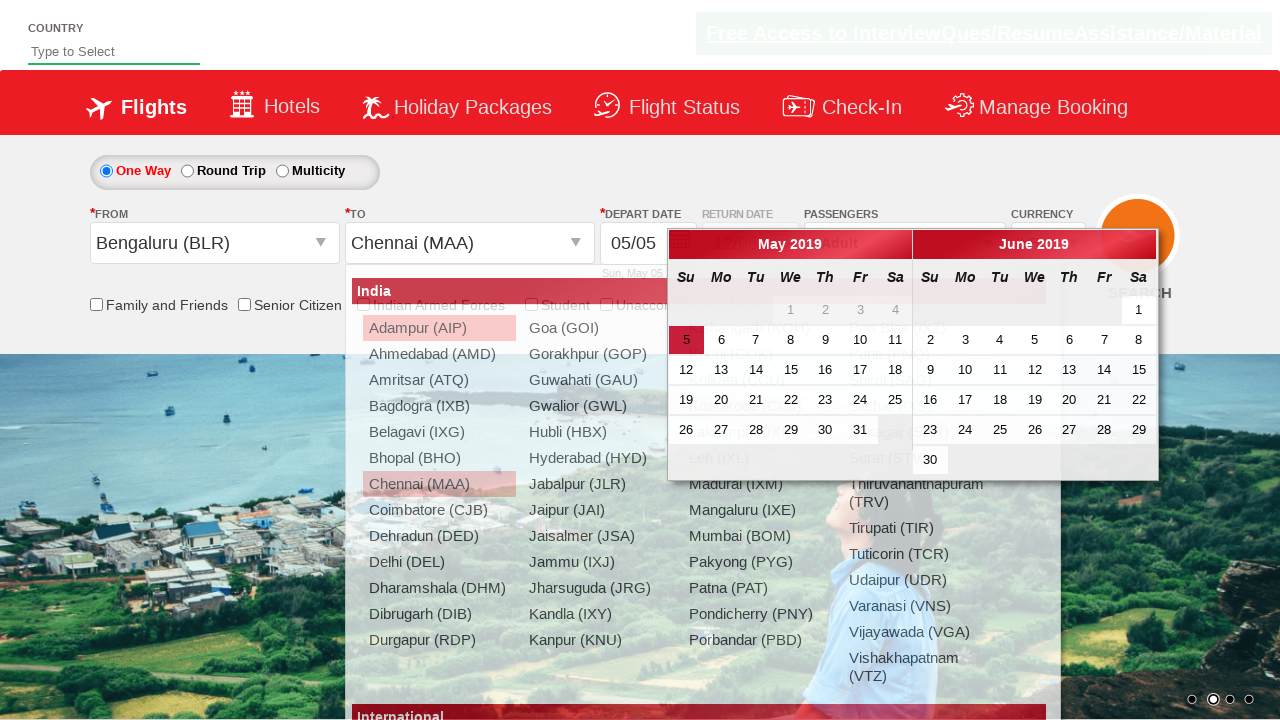

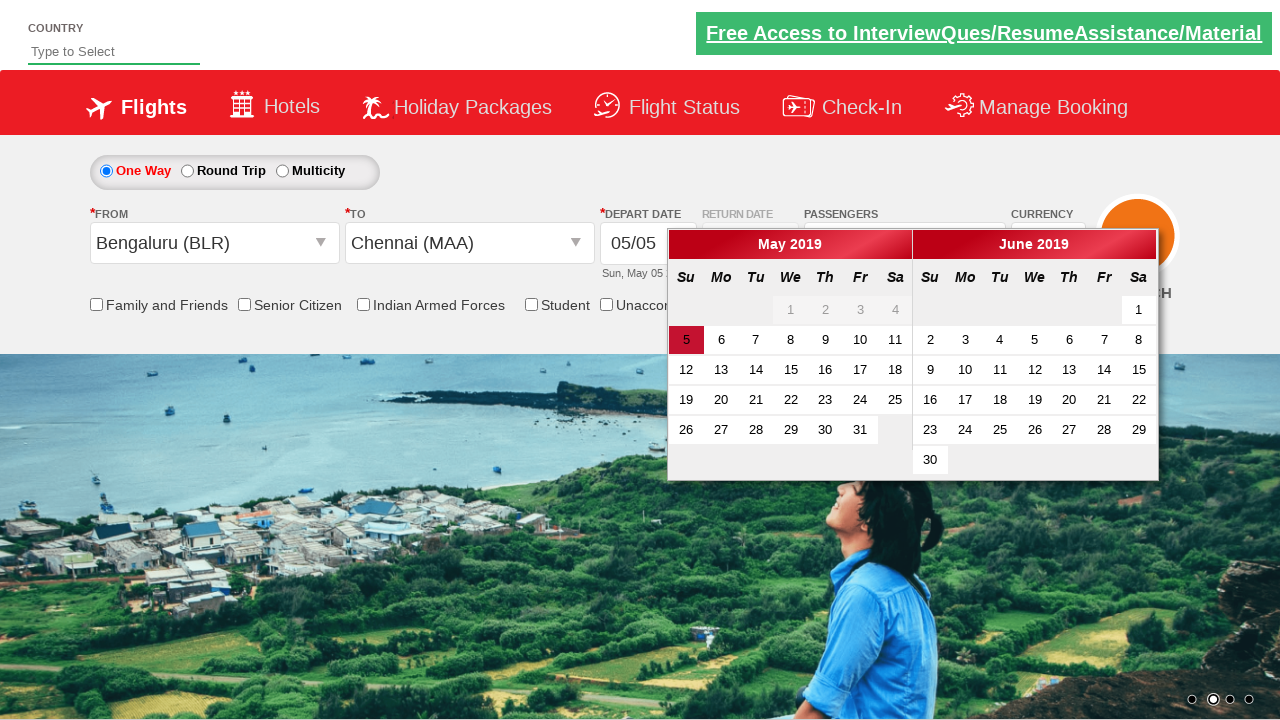